Tests browser window resizing functionality by setting a custom window size

Starting URL: https://demoqa.com/modal-dialogs

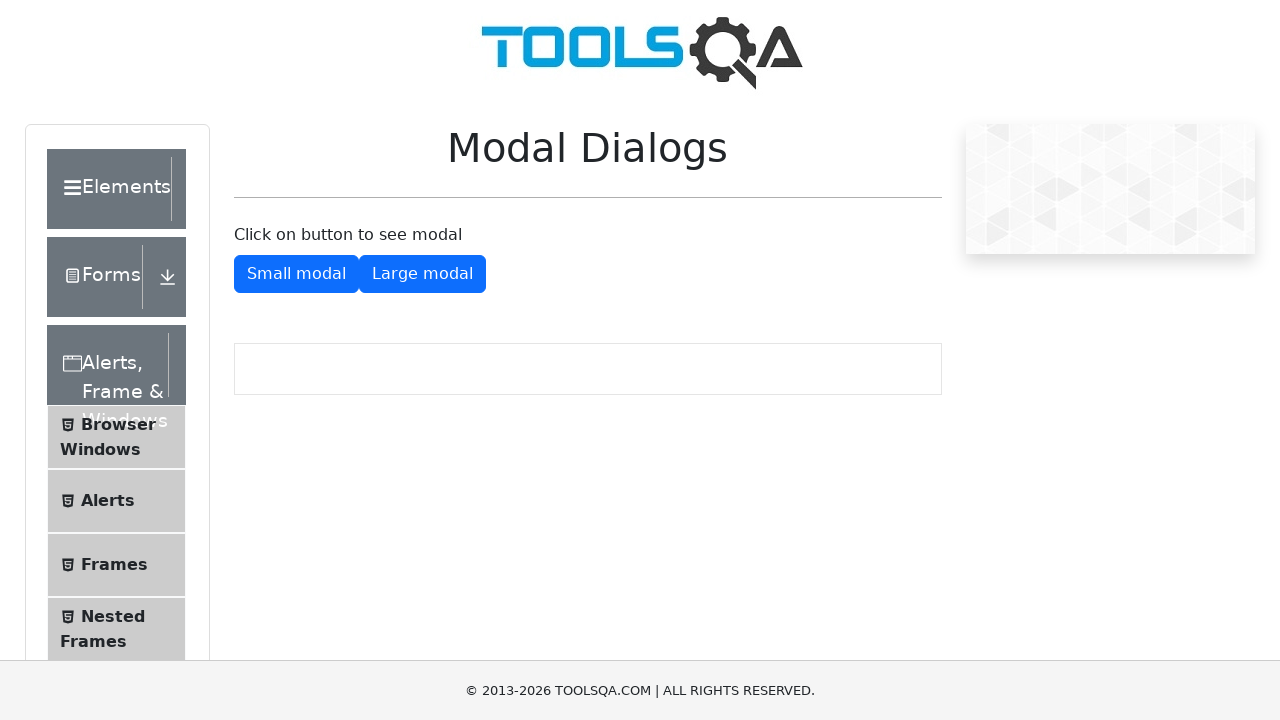

Retrieved current viewport size
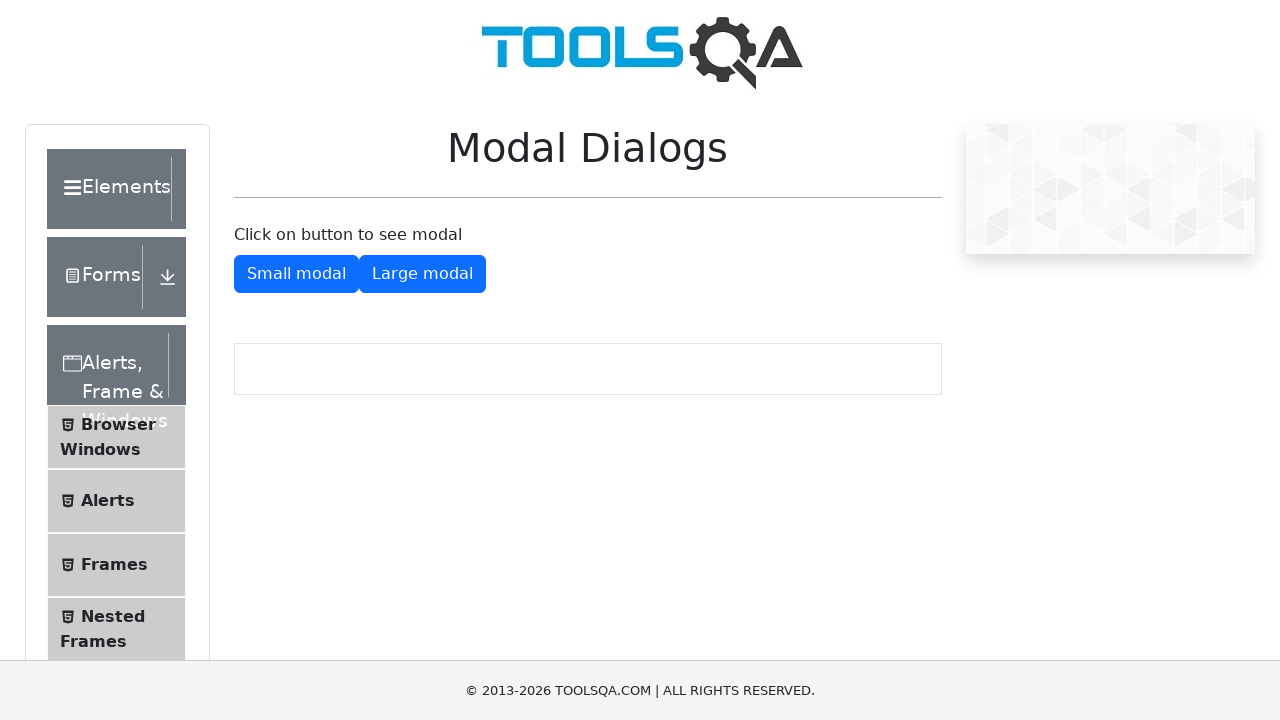

Set viewport size to 1200x900
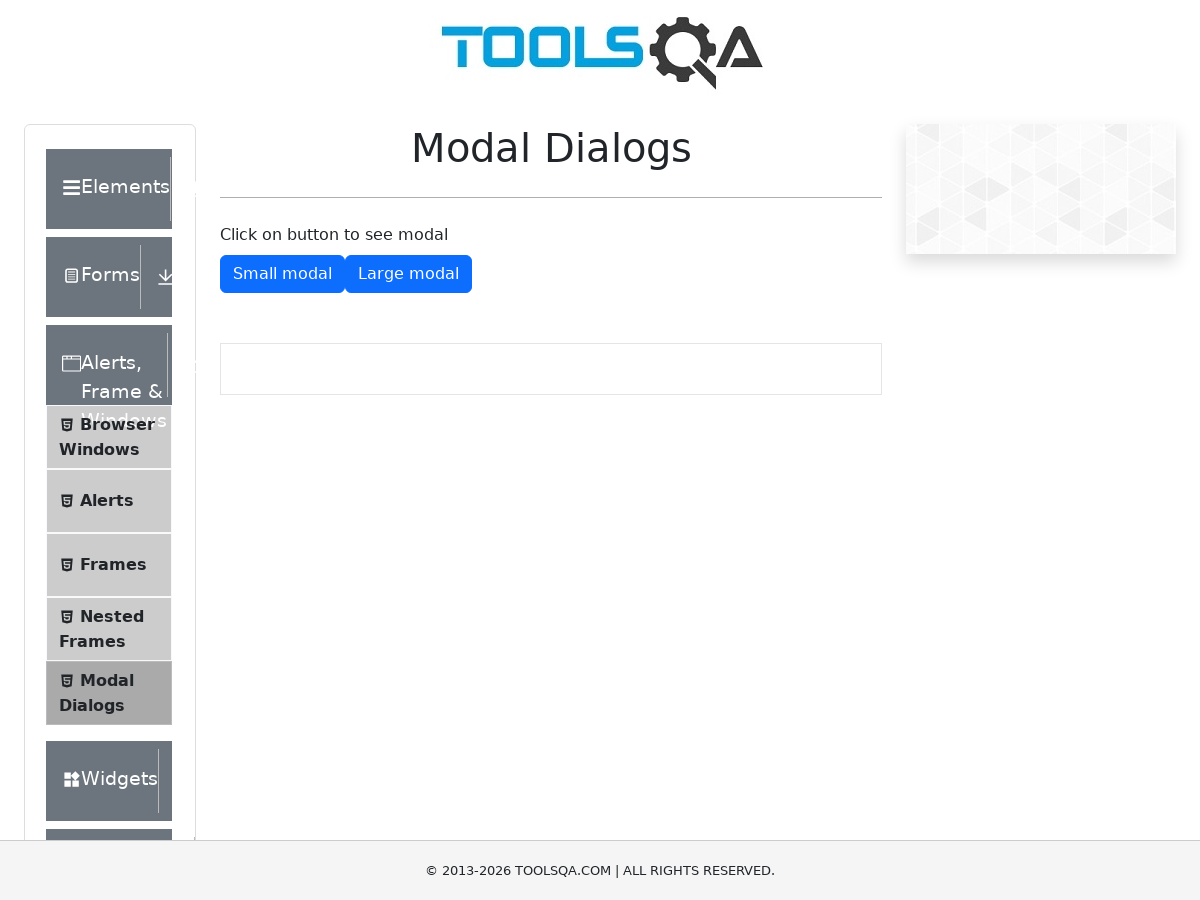

Verified new viewport size after resize
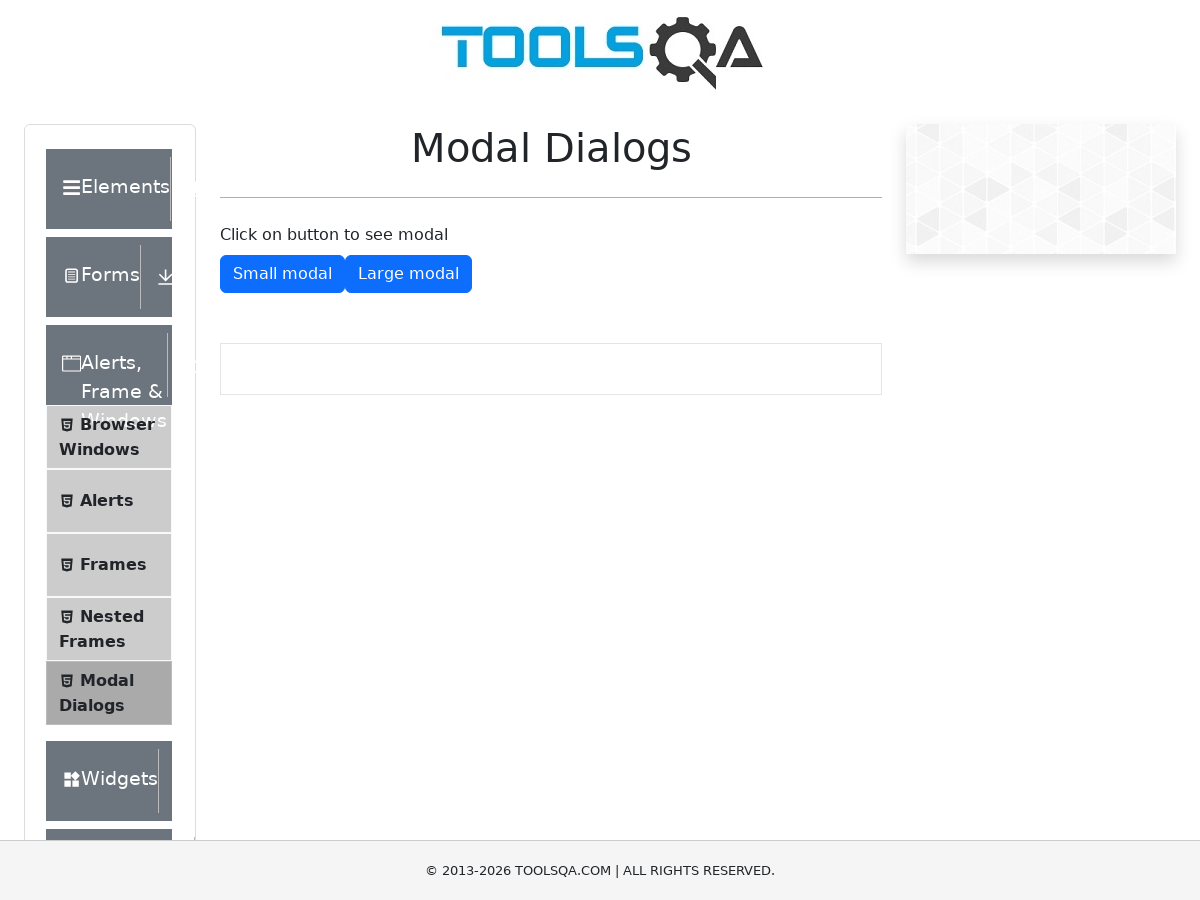

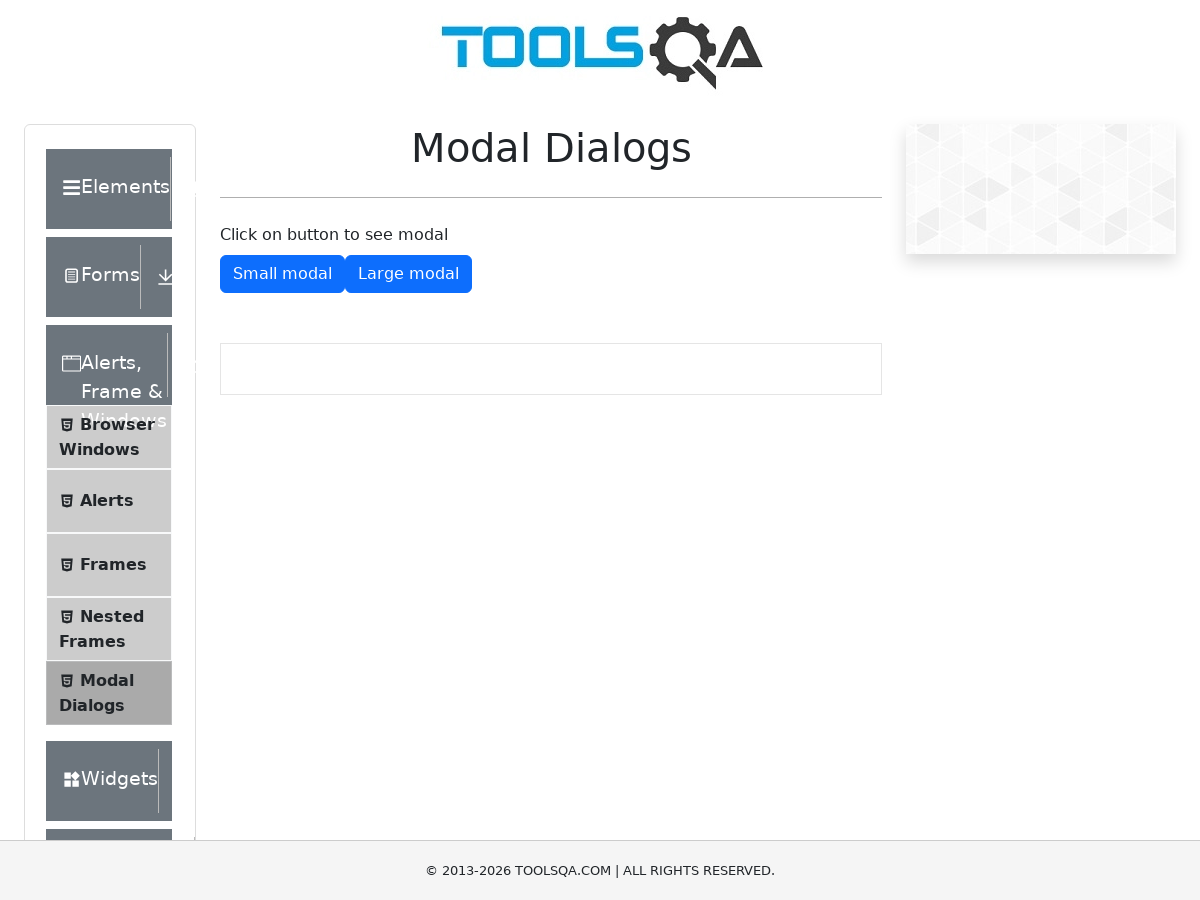